Tests navigation from homepage to the Getting Started/Installation page by clicking the Get started link

Starting URL: https://playwright.dev/

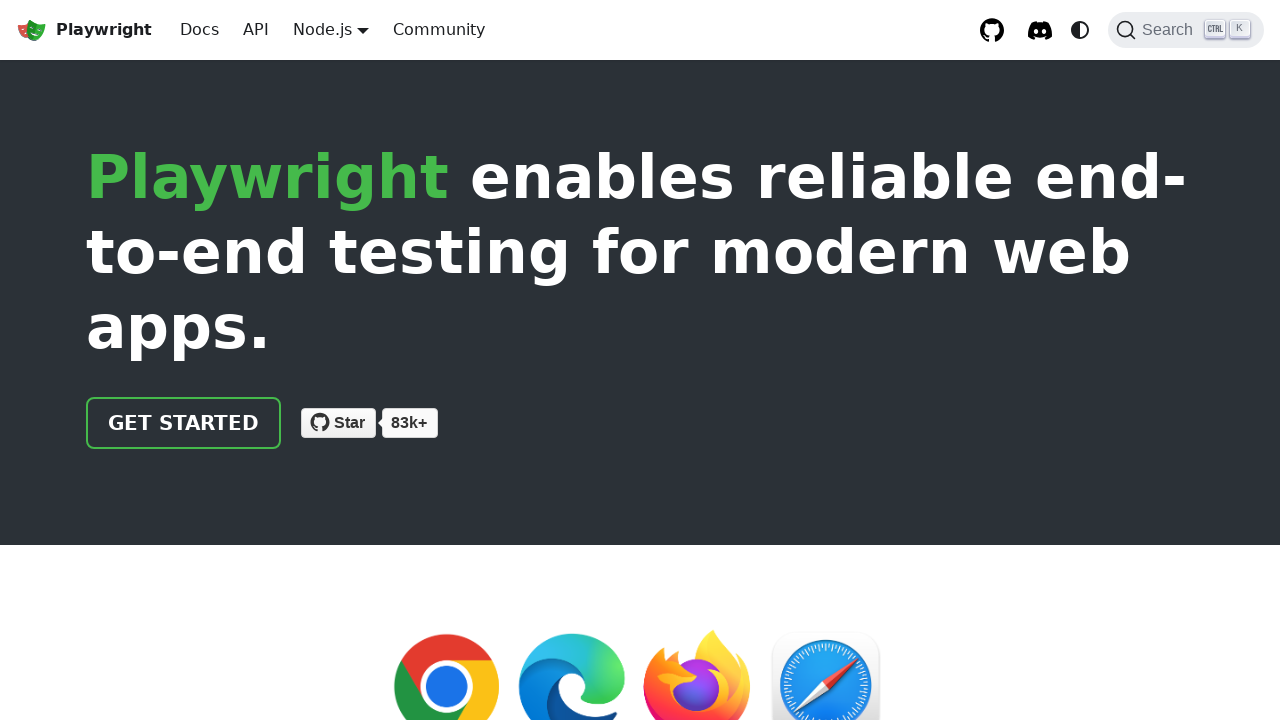

Verified 'Playwright' is present in page title on homepage
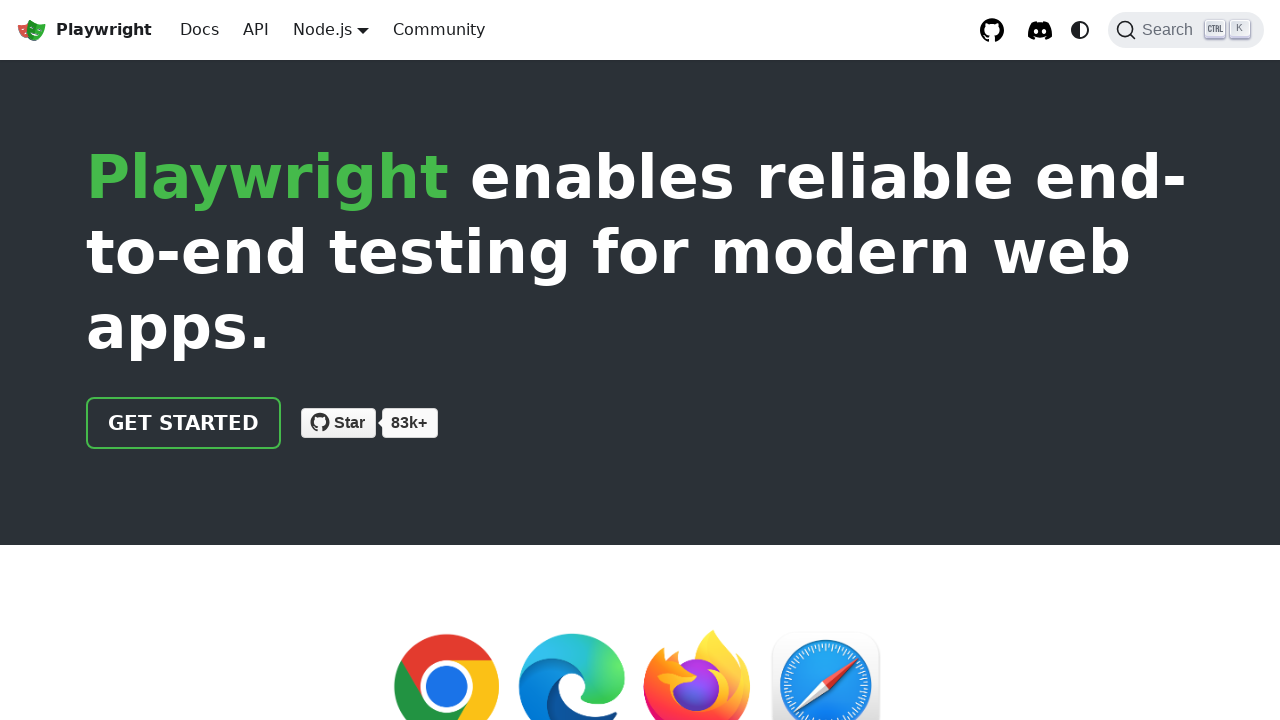

Clicked 'Get started' link to navigate to intro page at (184, 423) on internal:role=link[name="Get started"i]
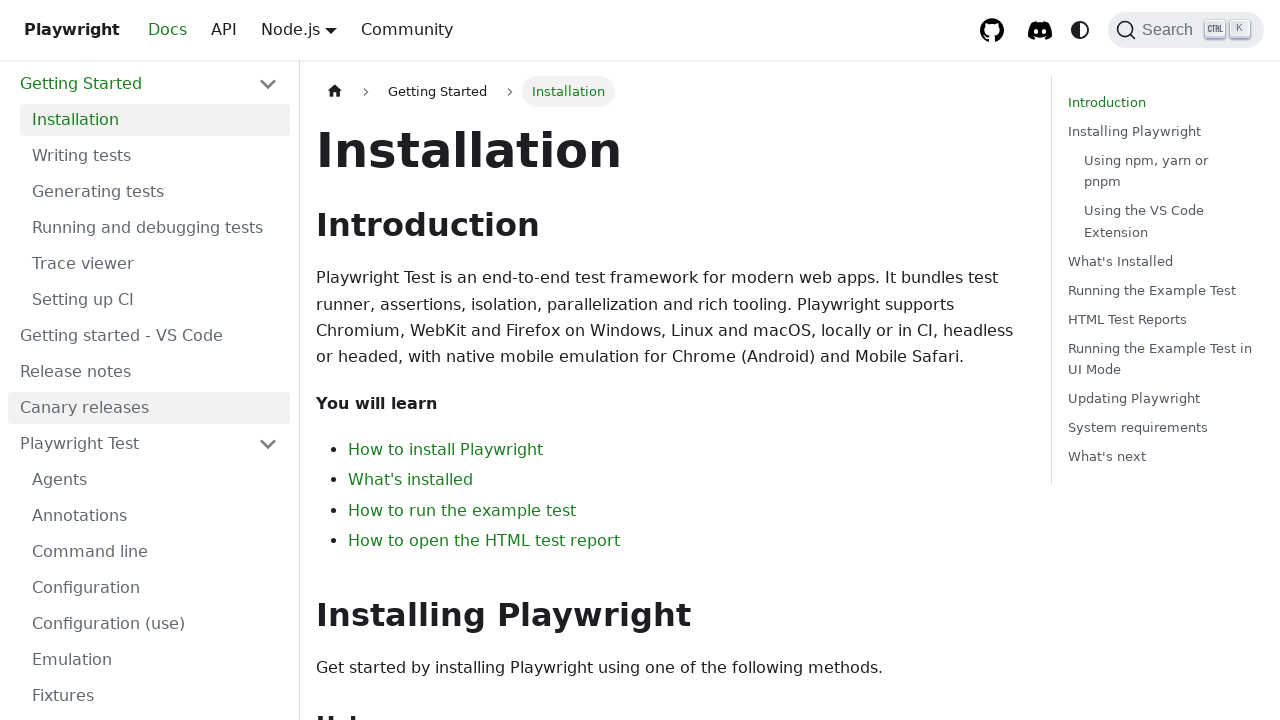

Installation heading loaded on intro/Getting Started page
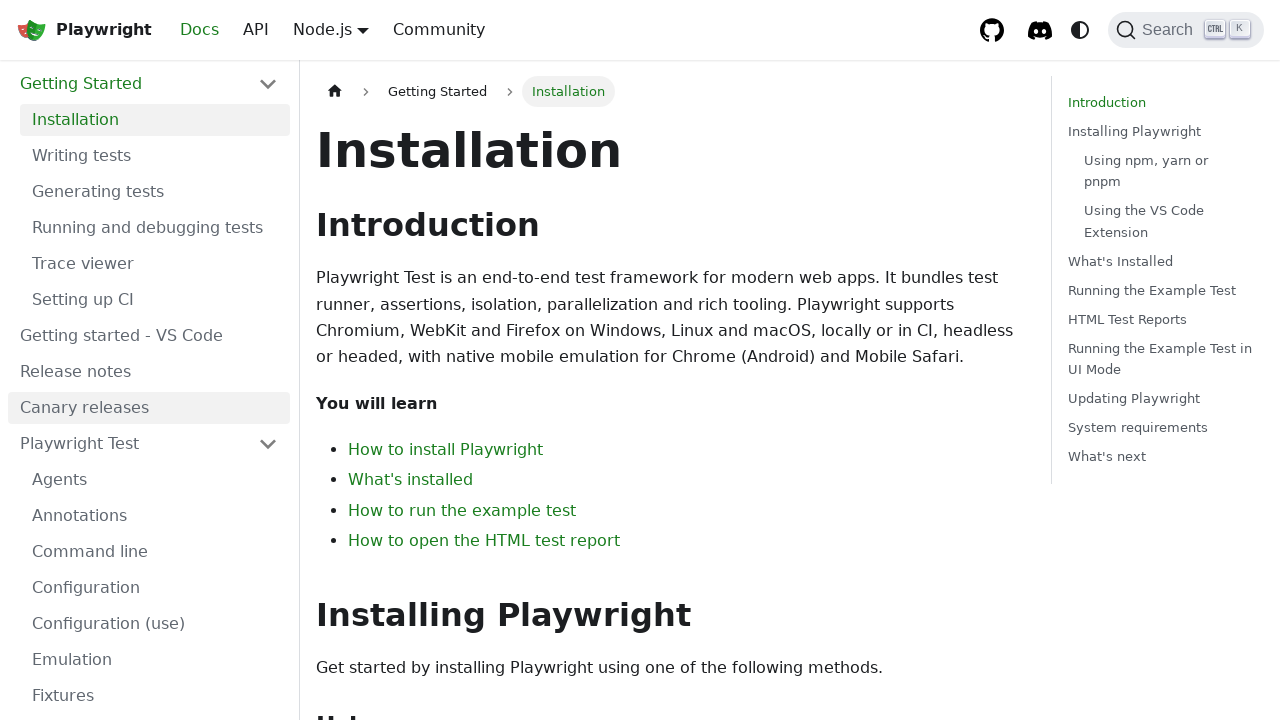

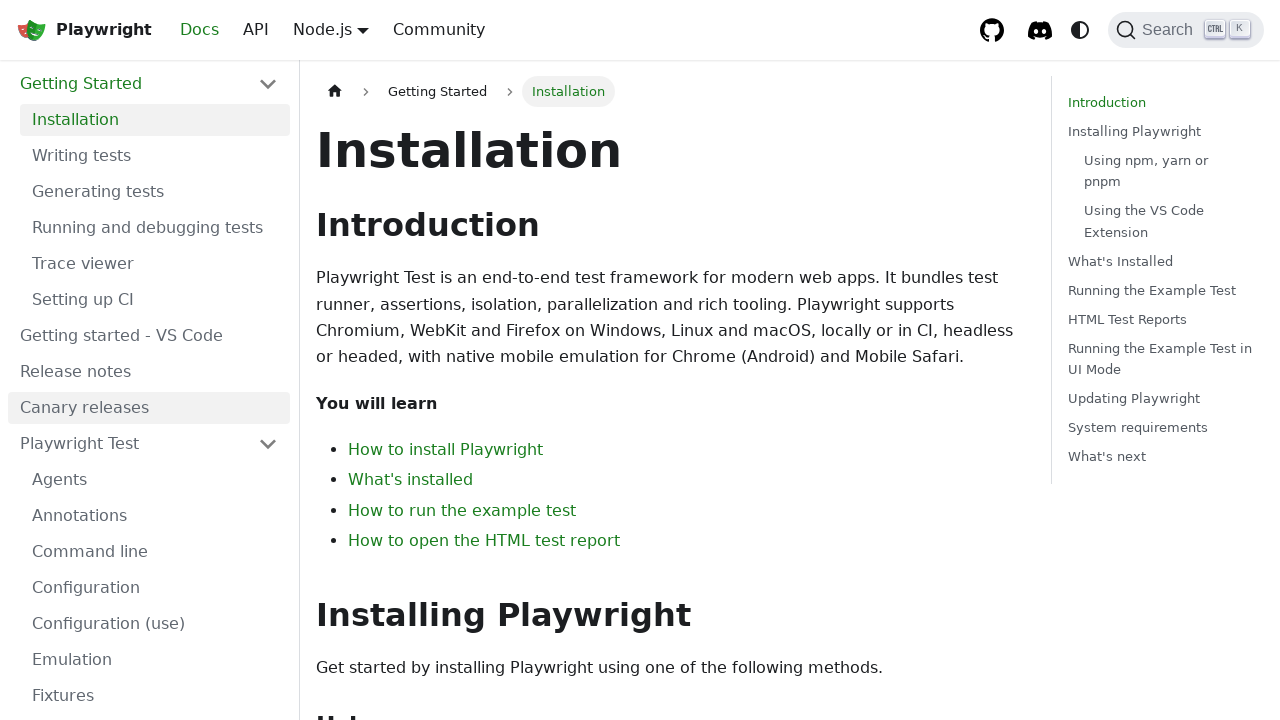